Tests clicking on a textarea element and then clicking the Google Custom Search button on the omayo test practice page

Starting URL: https://omayo.blogspot.com

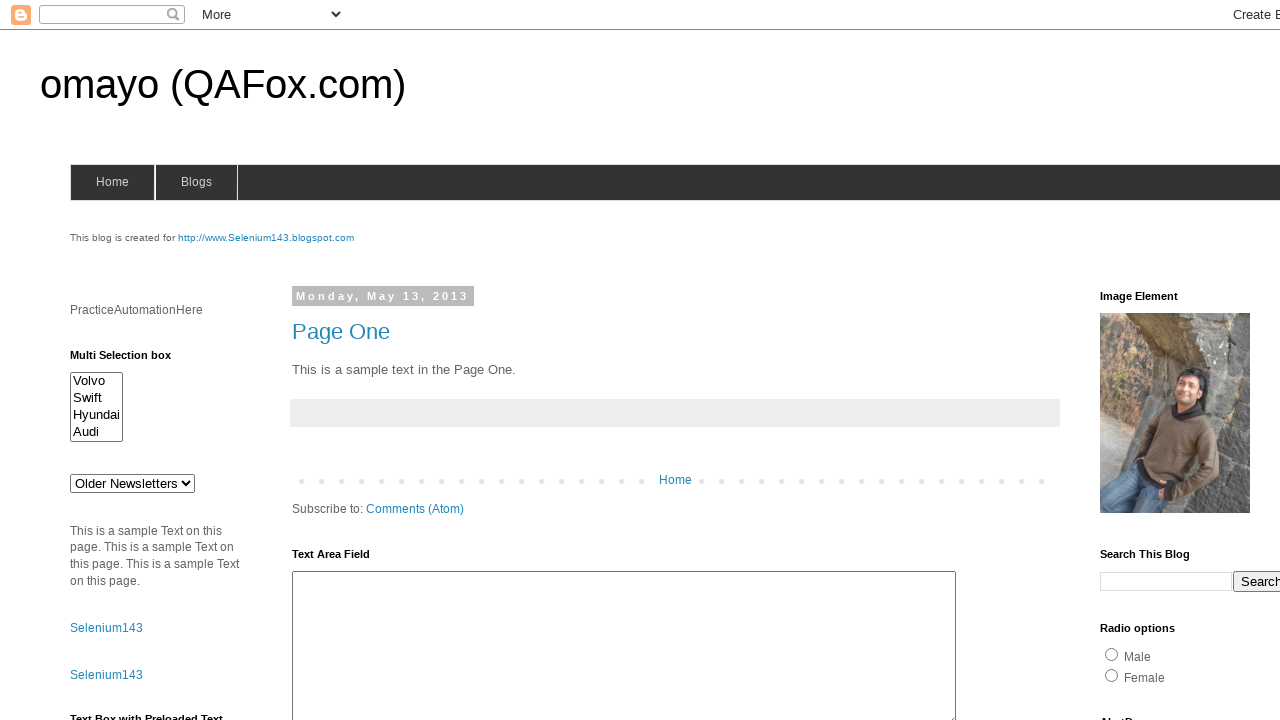

Clicked on textarea element with id 'ta1' at (624, 643) on #ta1
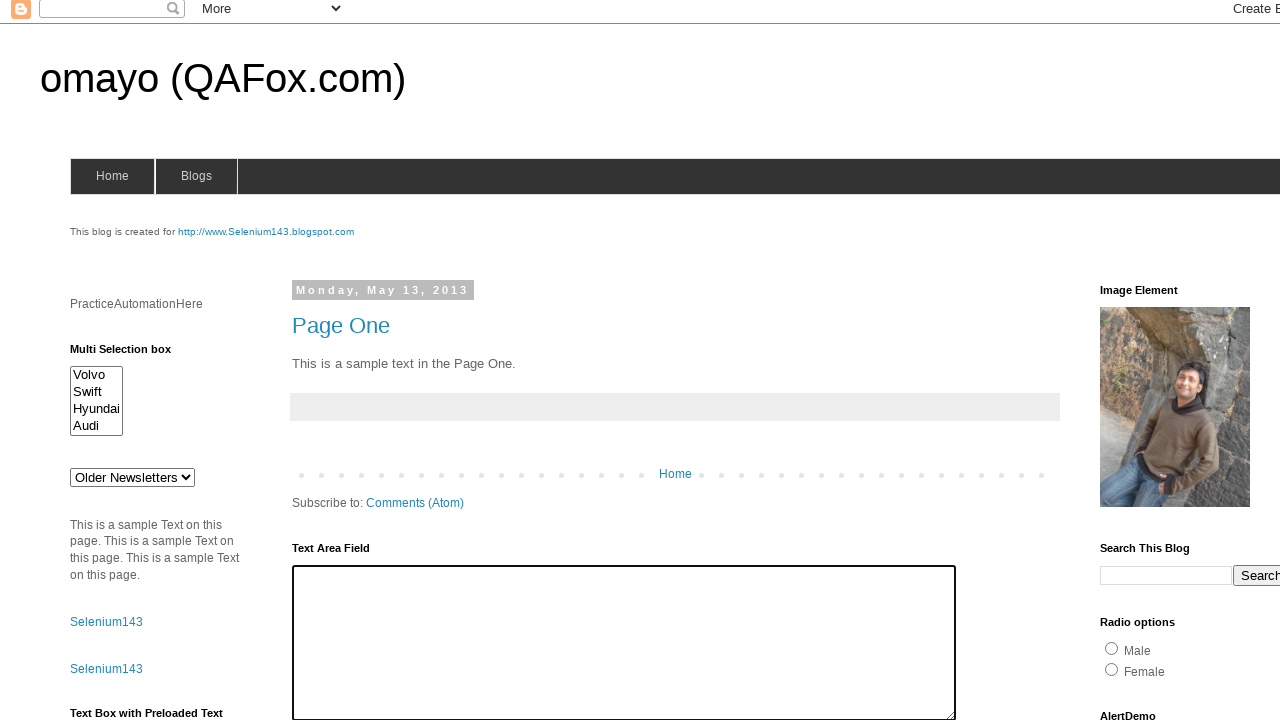

Waited 2 seconds for interaction effects
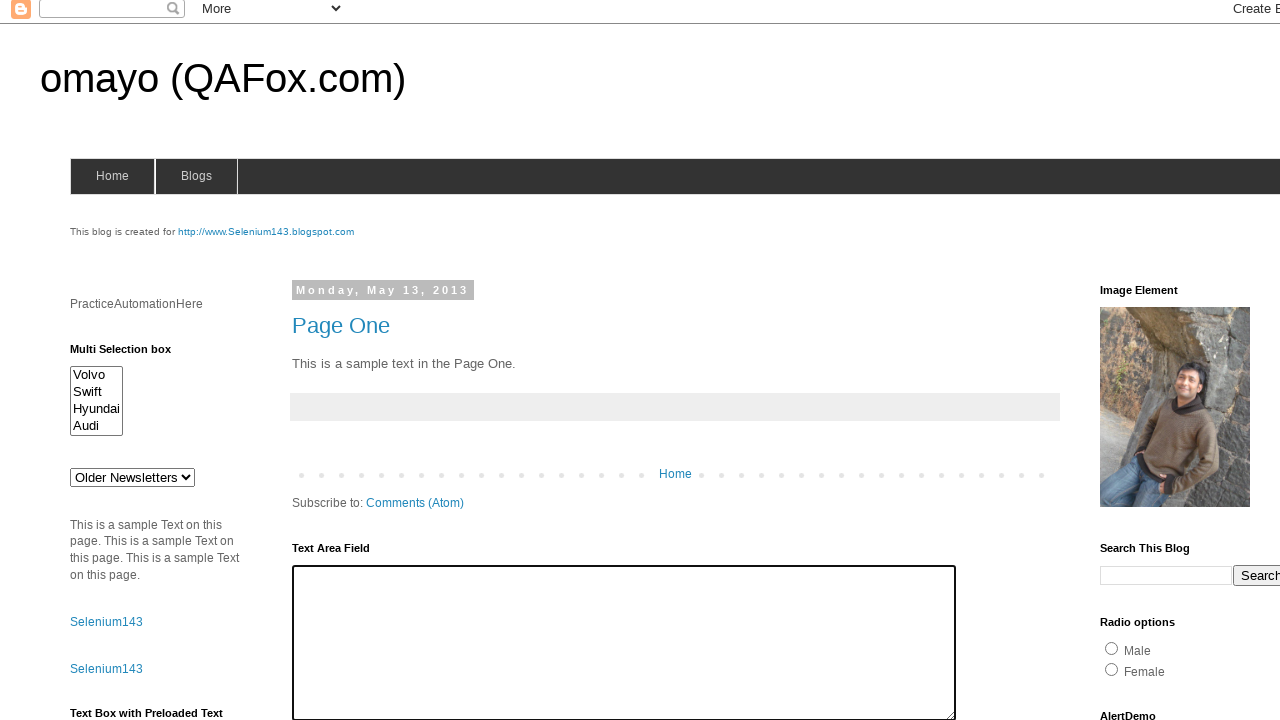

Clicked the Google Custom Search button at (1250, 575) on .gsc-search-button
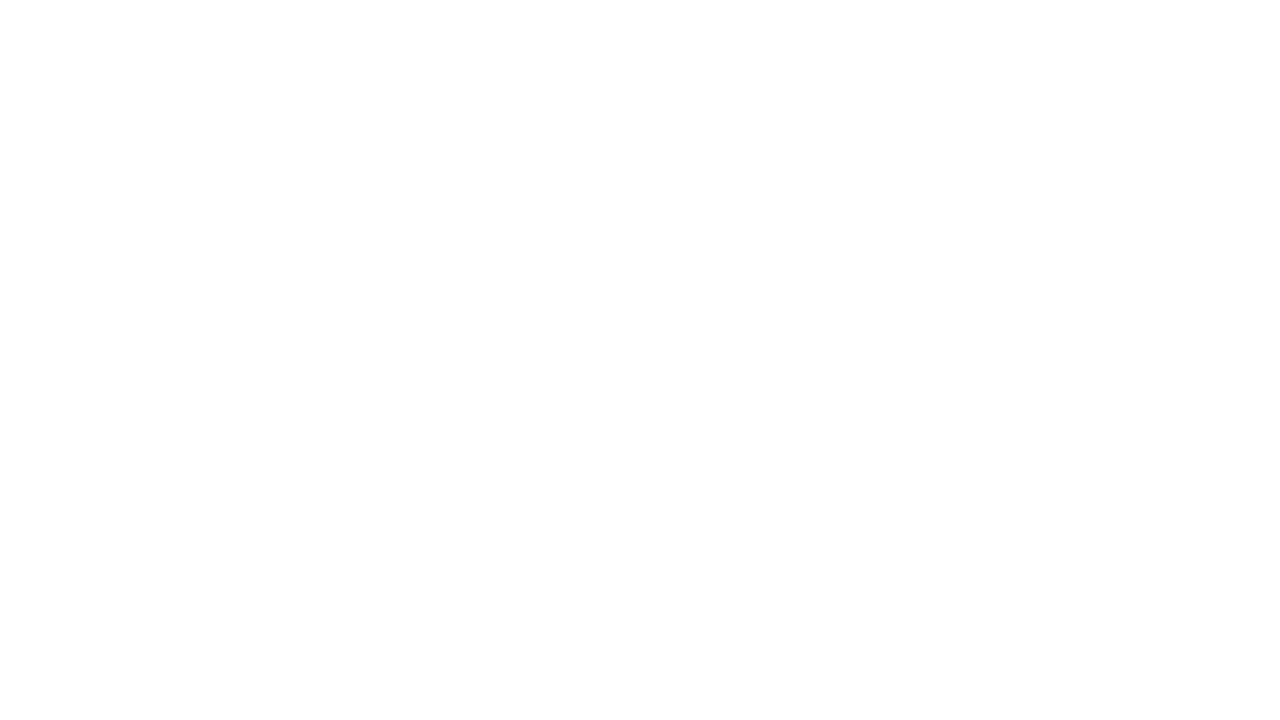

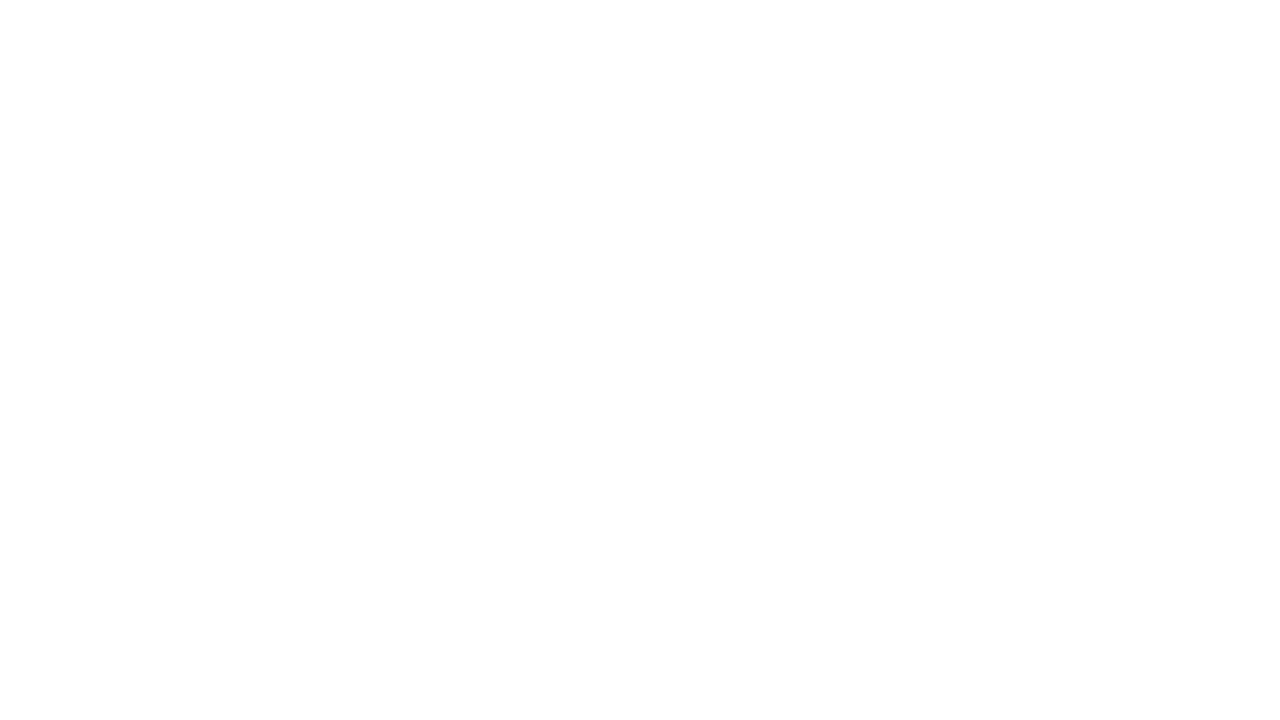